Extracts a value from an image attribute, performs a mathematical calculation, and fills out a form with the result along with checkbox and radio button selections

Starting URL: http://suninjuly.github.io/get_attribute.html

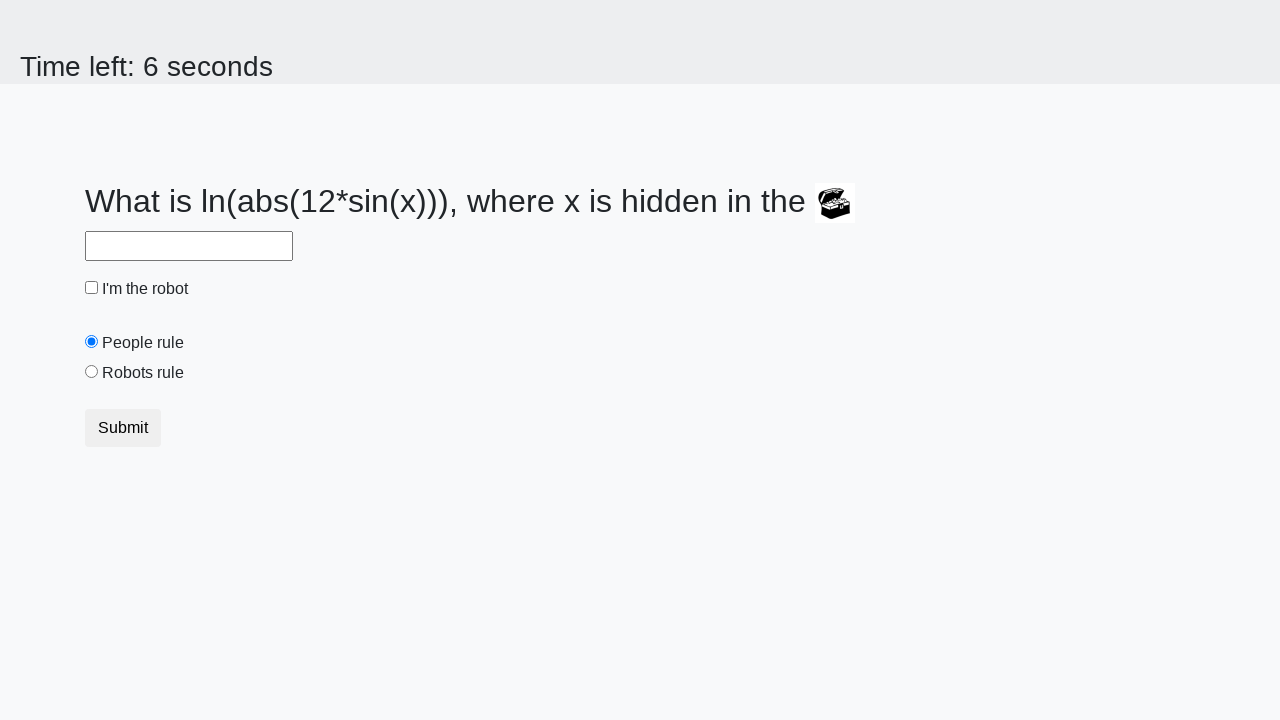

Located image element
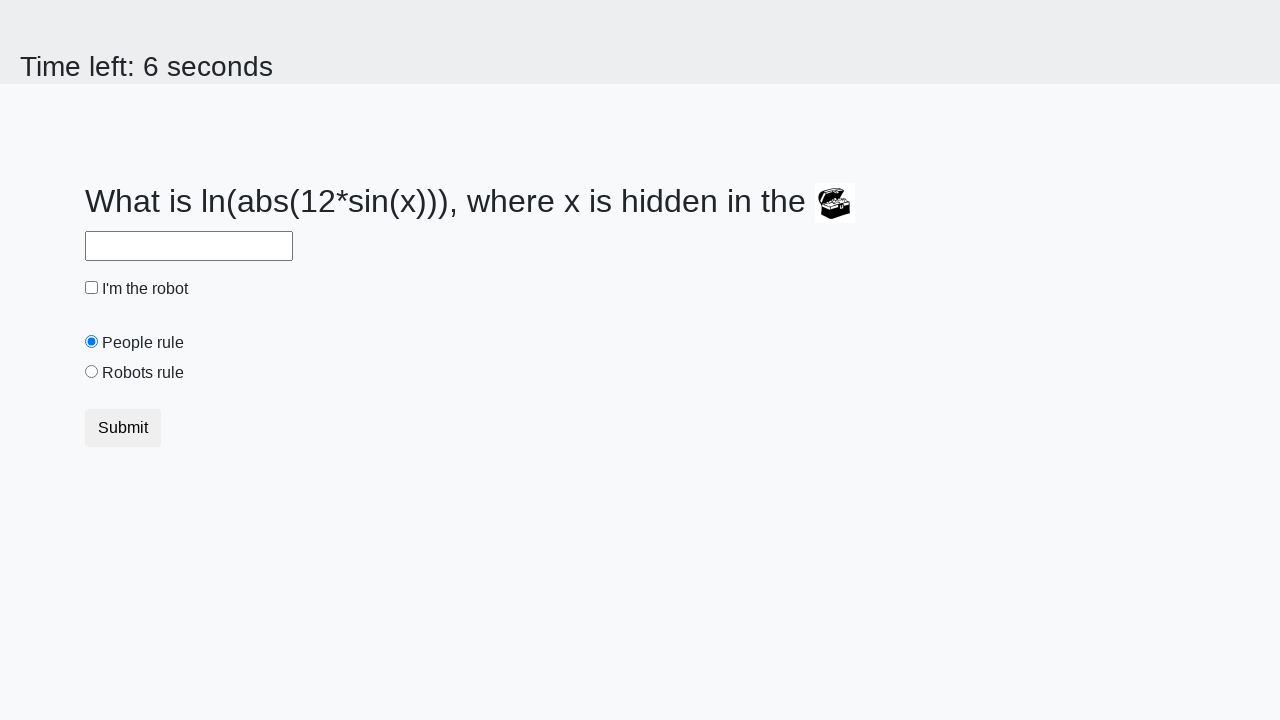

Extracted valuex attribute from image: 187
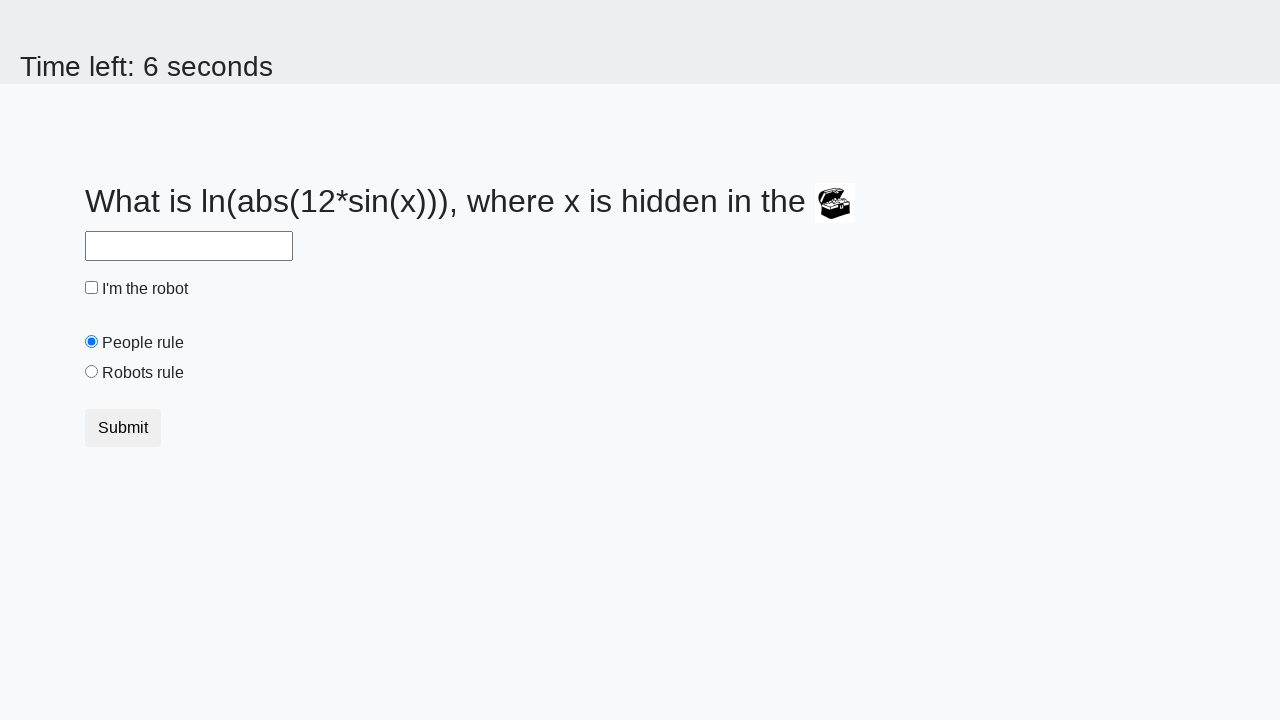

Calculated result using formula: 2.4820736640629075
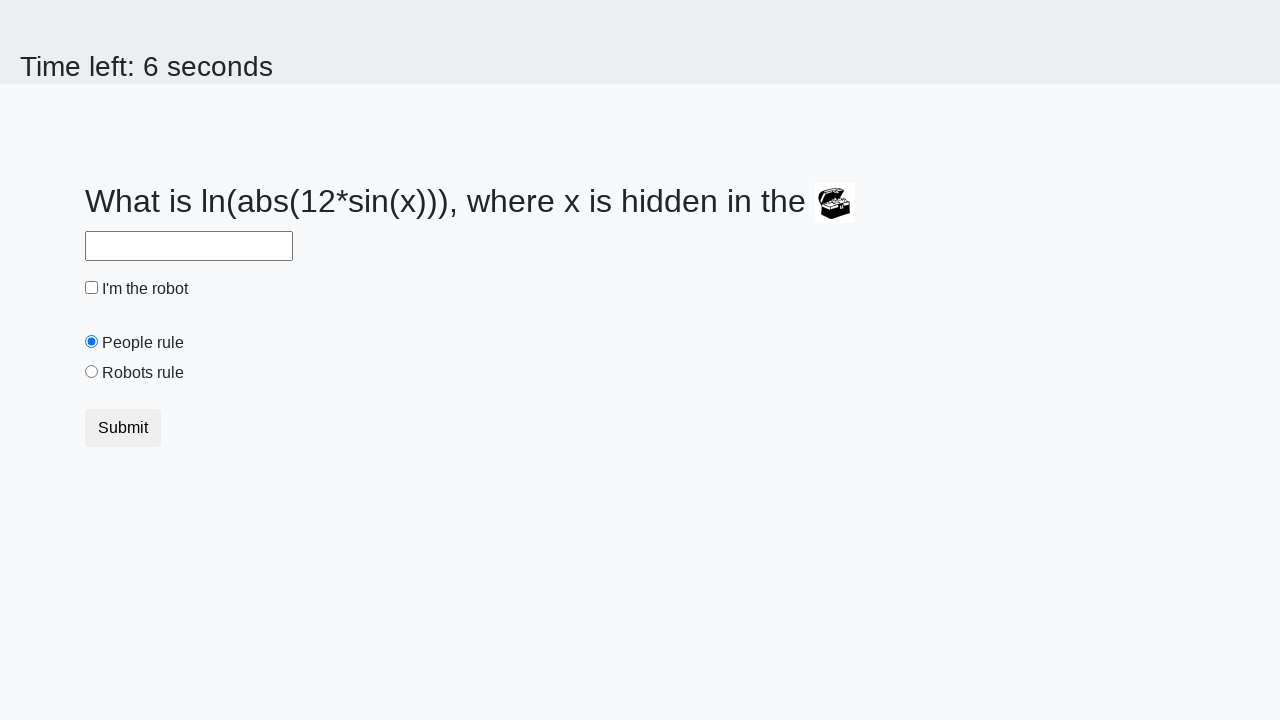

Filled answer field with calculated value: 2.4820736640629075 on //*[@id="answer"]
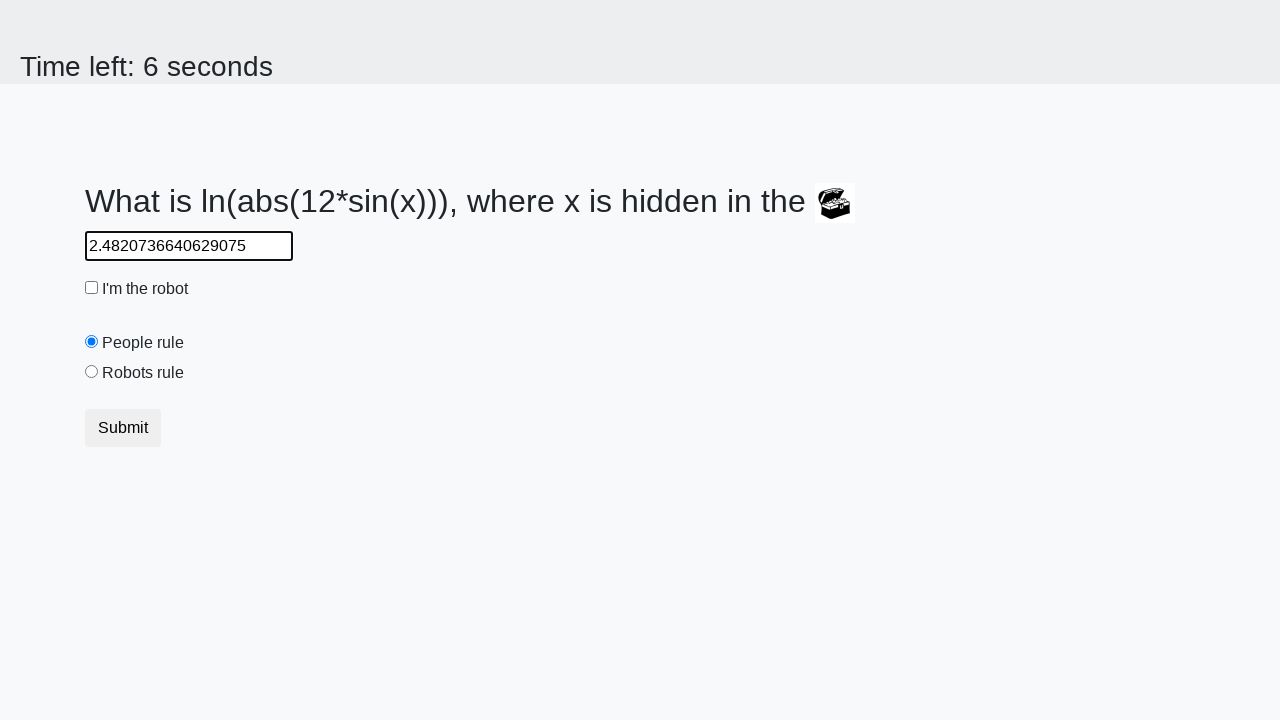

Clicked robot checkbox at (92, 288) on xpath=//*[@id="robotCheckbox"]
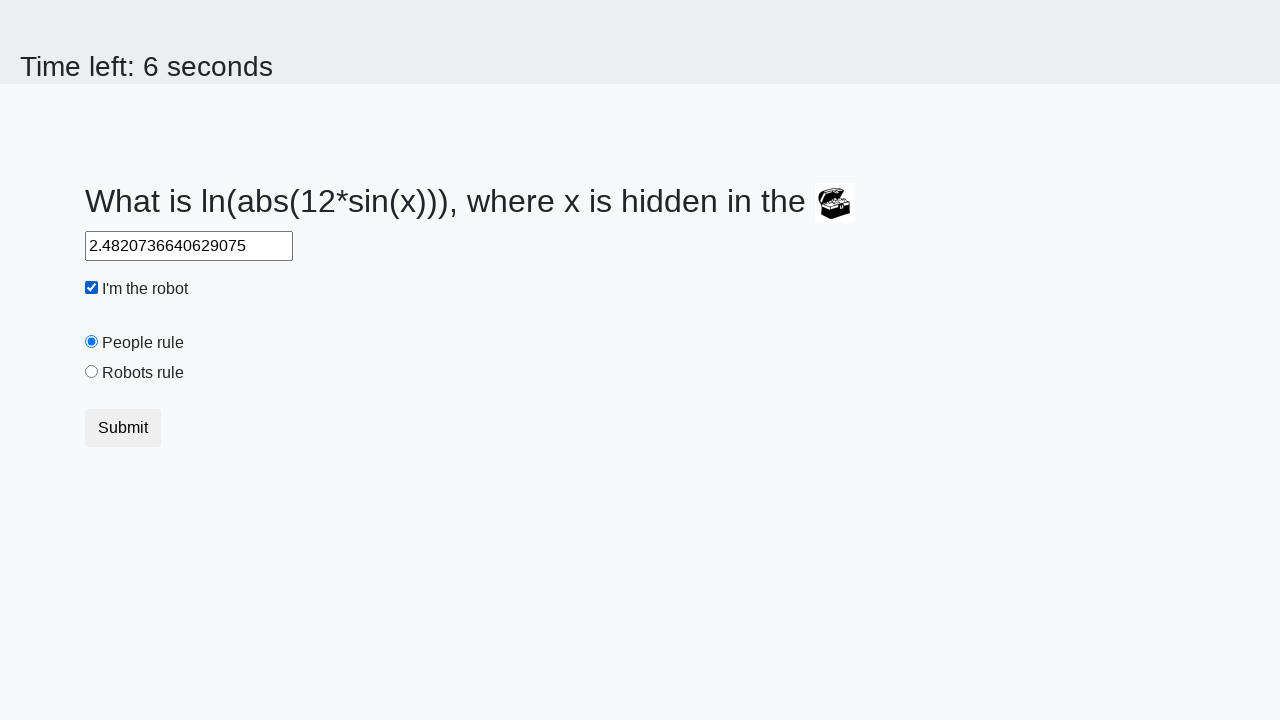

Clicked robots rule radio button at (92, 372) on xpath=//*[@id="robotsRule"]
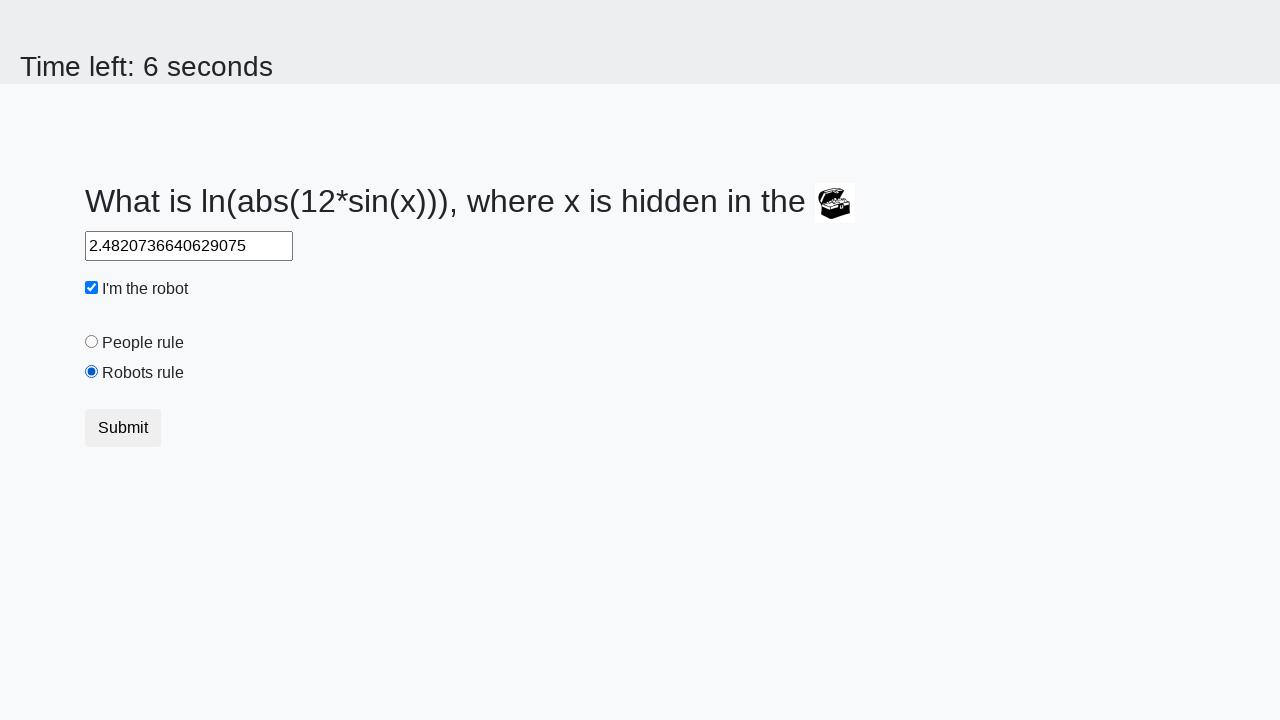

Clicked form submit button at (123, 428) on xpath=/html/body/div/form/div/div/button
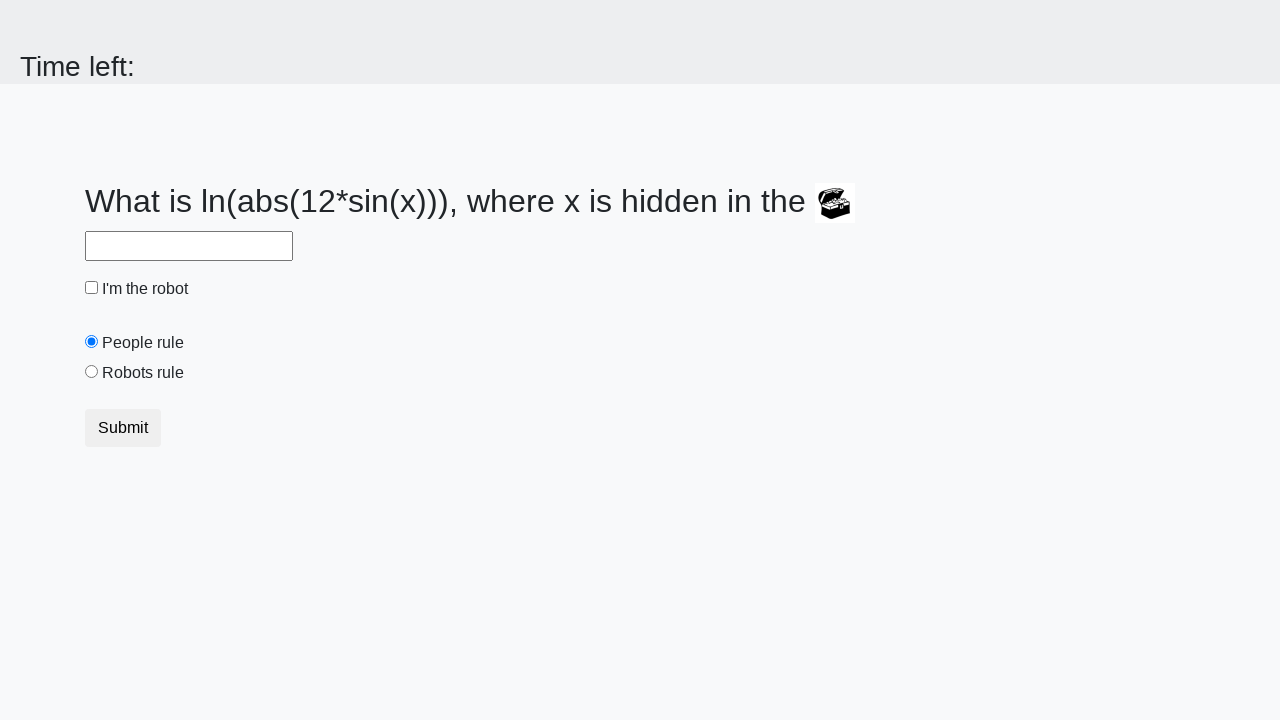

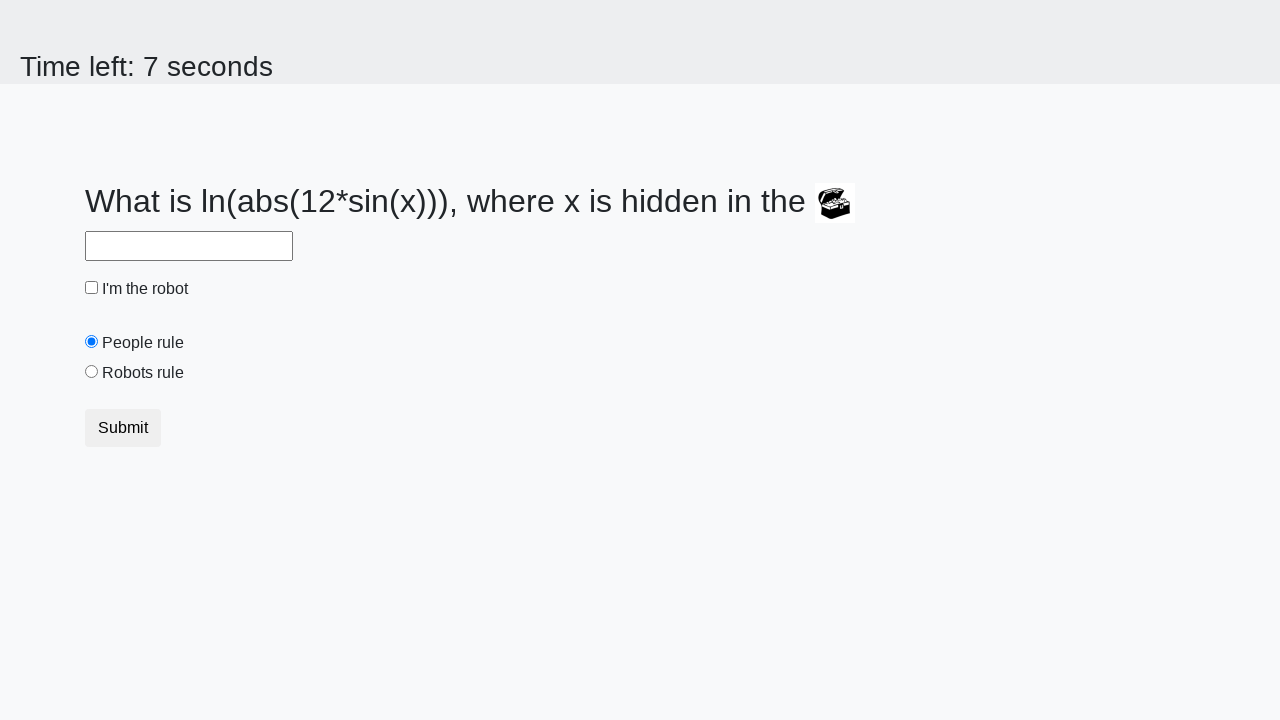